Tests Stockbit landing page by verifying the presence of a Playstore download button and checking that clicking it opens the correct Google Play Store page in a new tab

Starting URL: https://stockbit.com

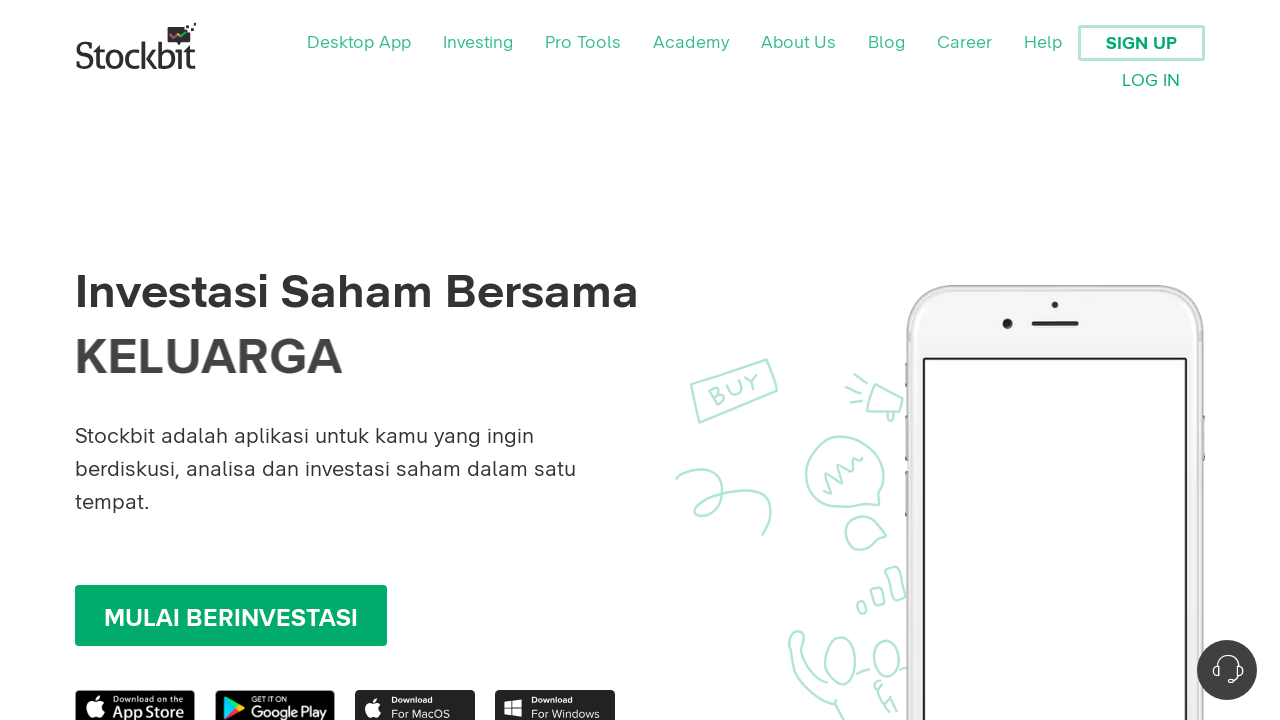

Verified Playstore download button is visible on Stockbit landing page
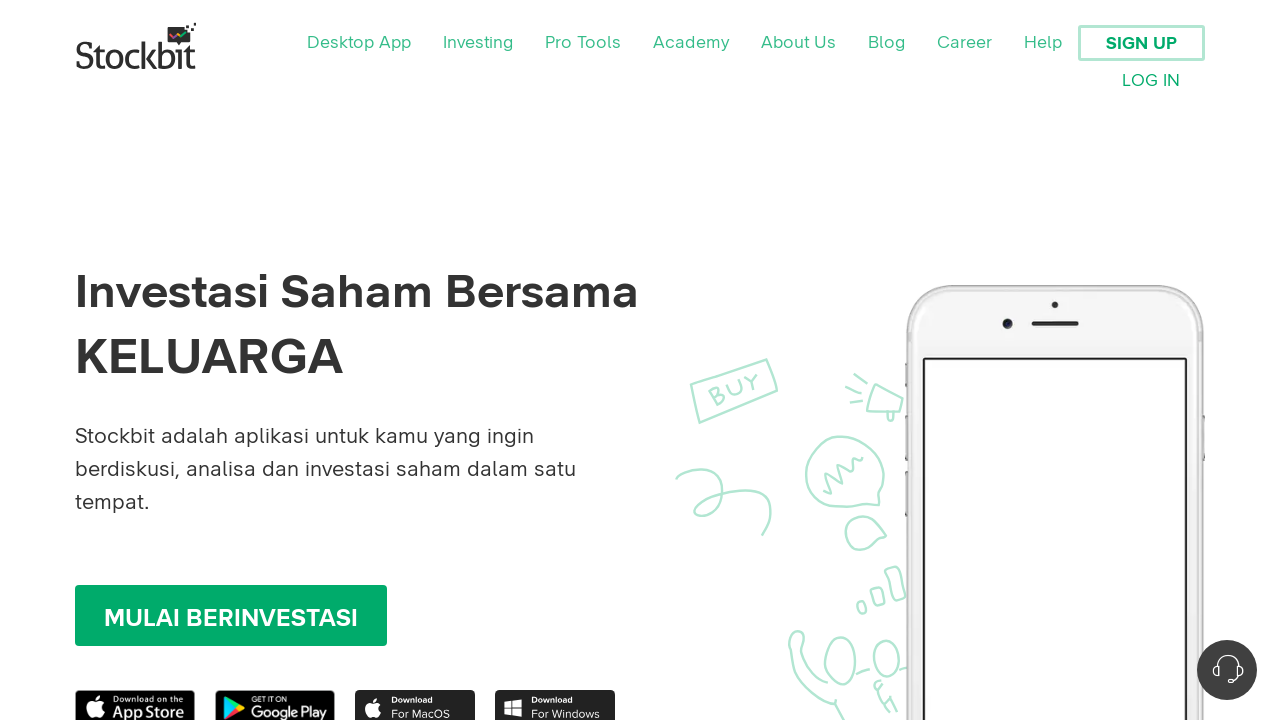

Clicked Playstore download button at (275, 702) on a[href*='https://play.google.com/store/apps/details?id=com.stockbit.android&hl=e
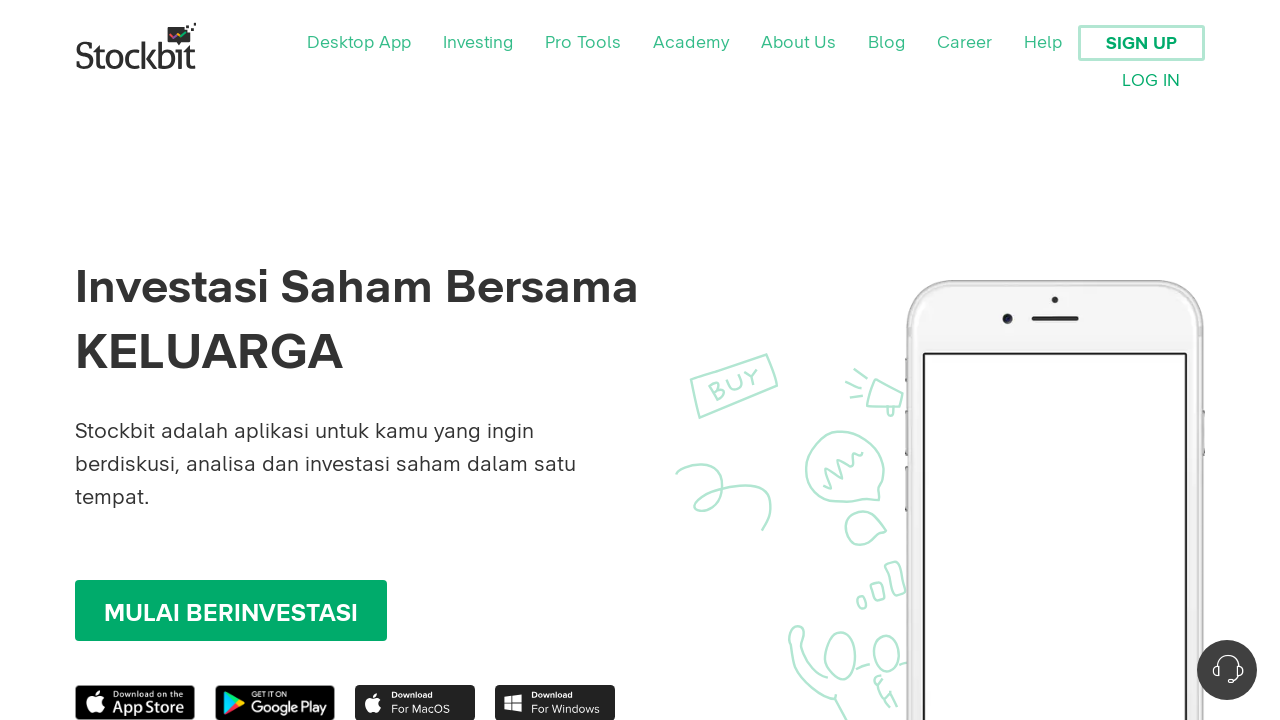

New Google Play Store tab loaded completely
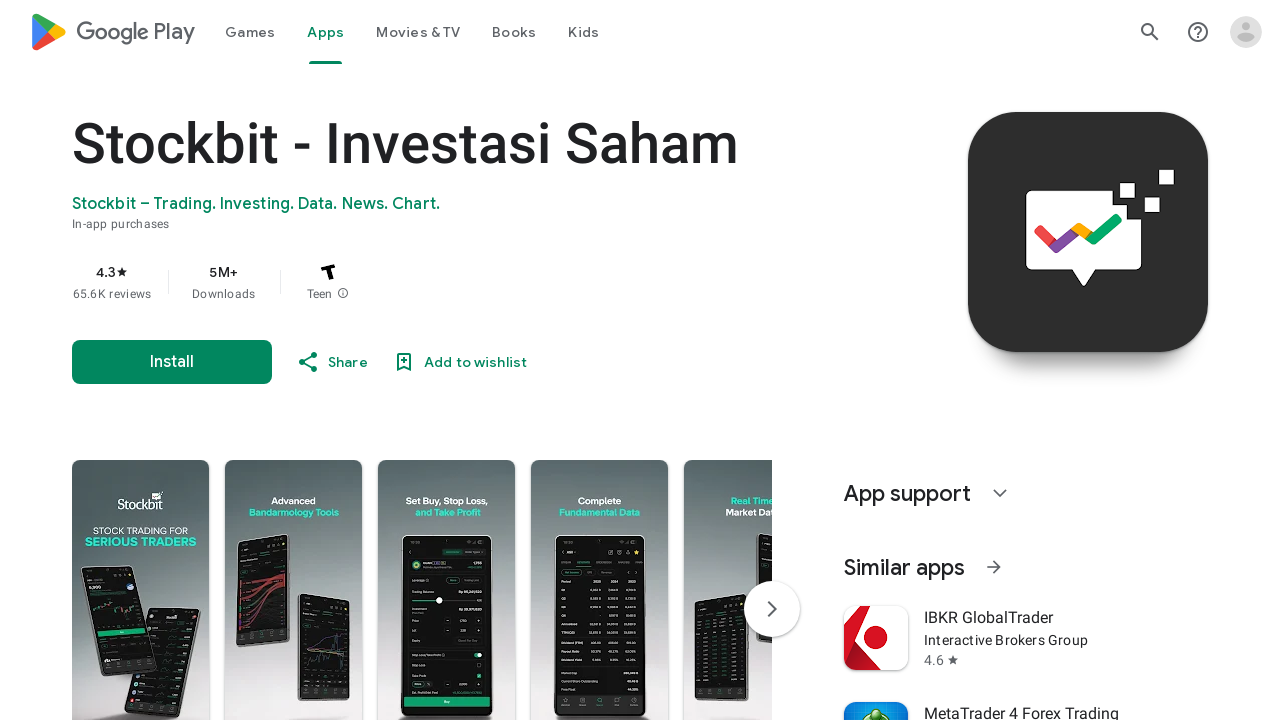

Verified new tab navigated to correct Google Play Store page for Stockbit app
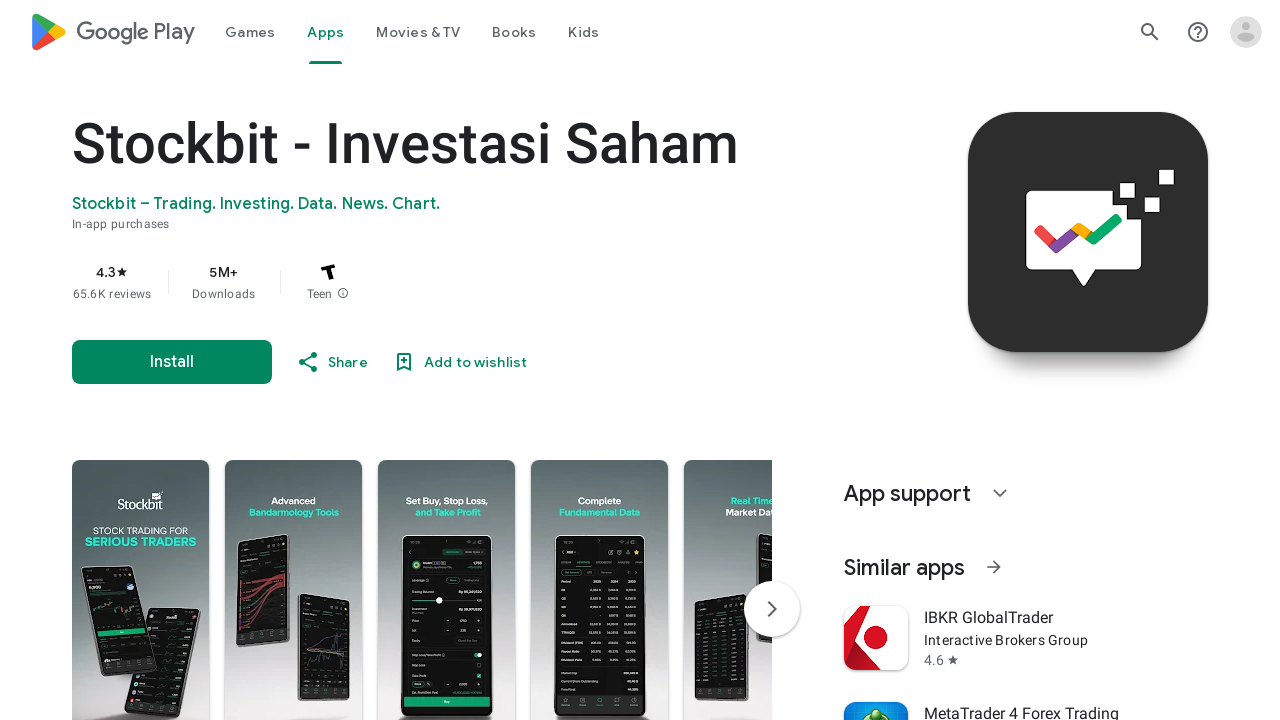

Closed Google Play Store tab
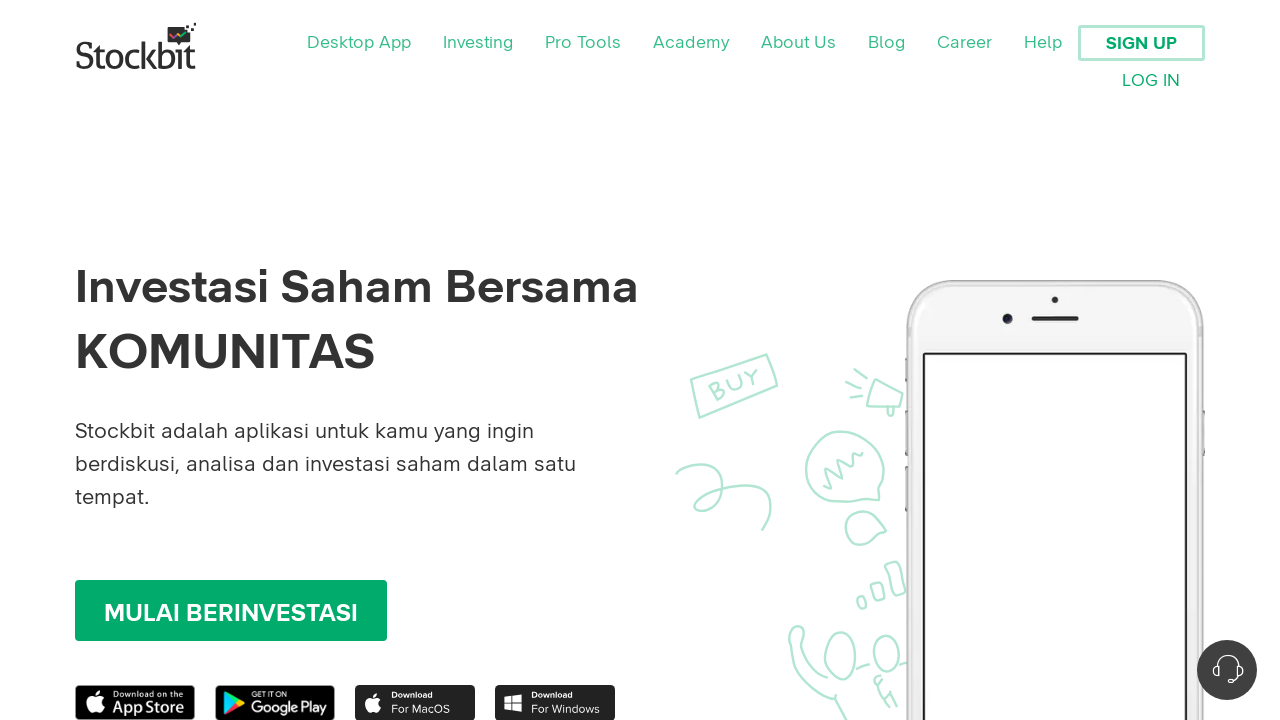

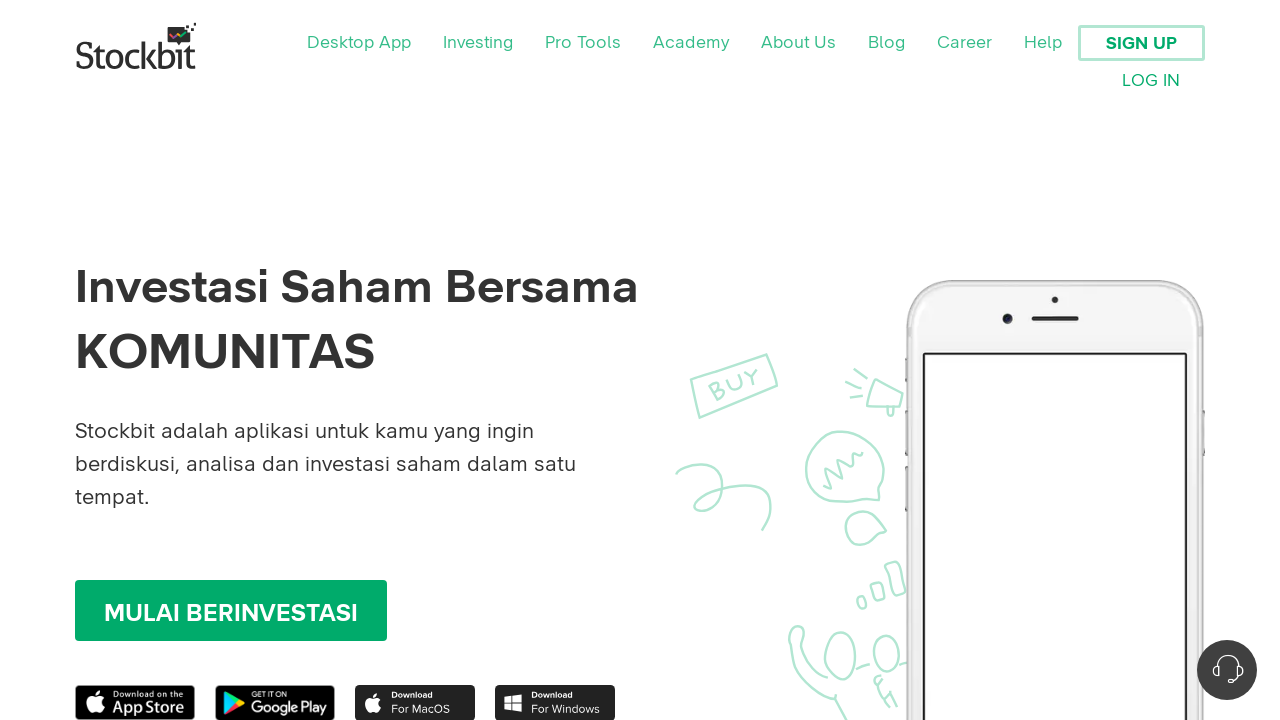